Tests explicit wait functionality by clicking a button and waiting for an element to become invisible

Starting URL: https://www.leafground.com/waits.xhtml

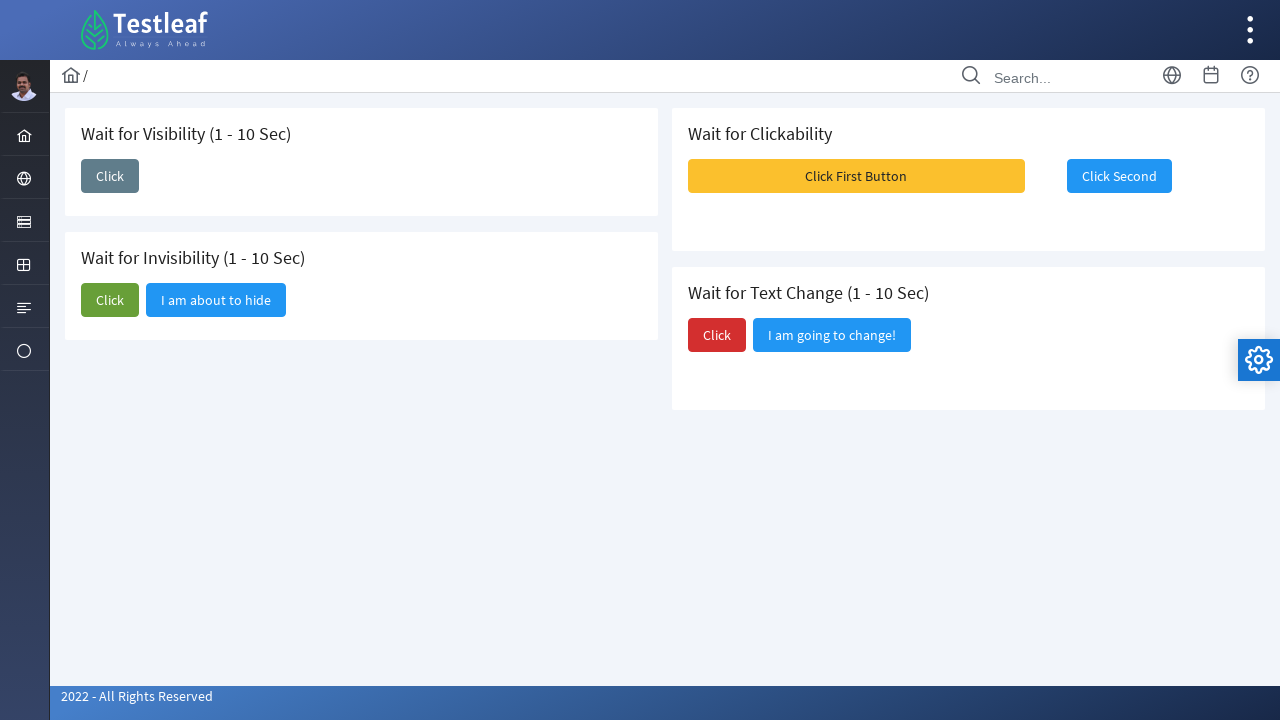

Clicked button to trigger element visibility change at (110, 300) on xpath=(//span[text()='Click'])[2]
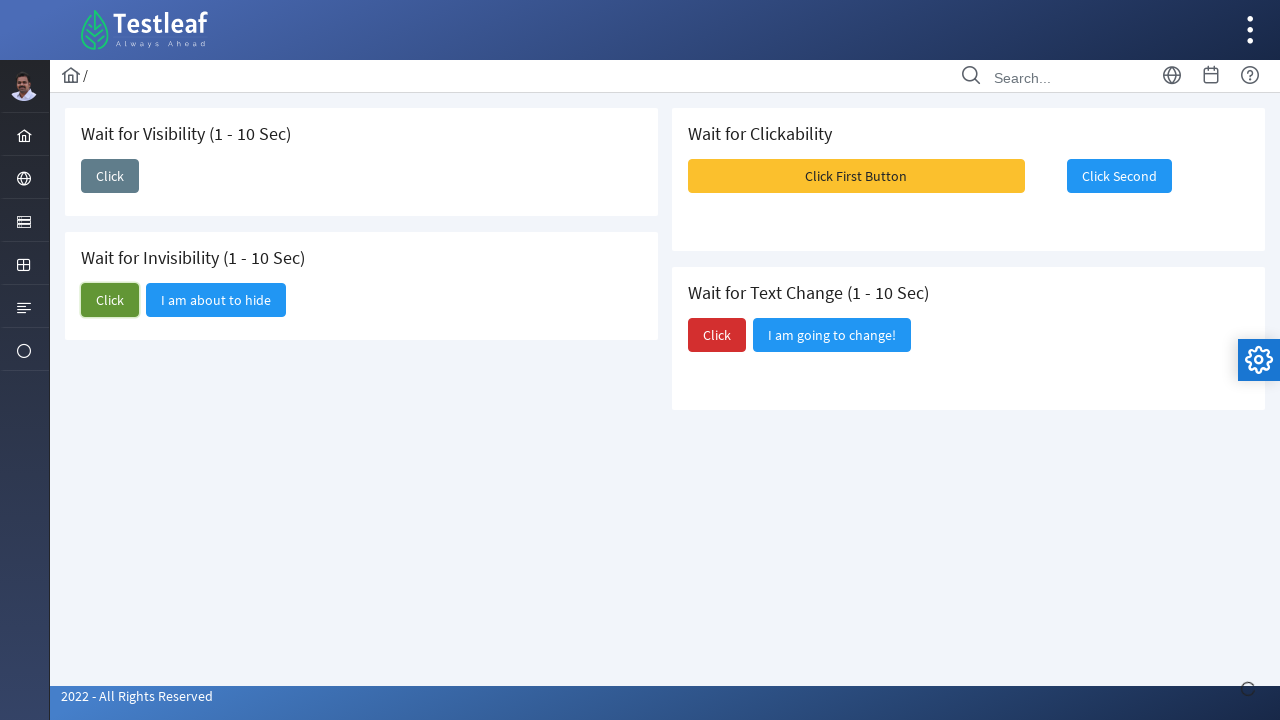

Element became invisible as expected
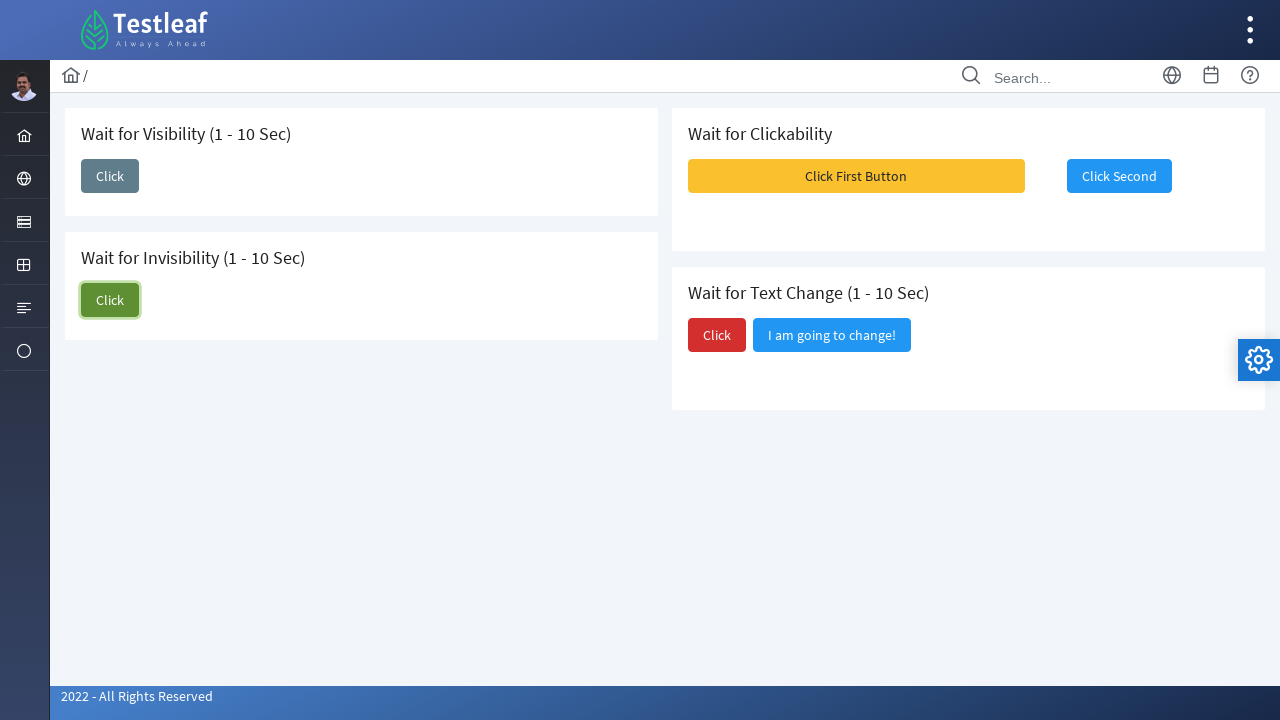

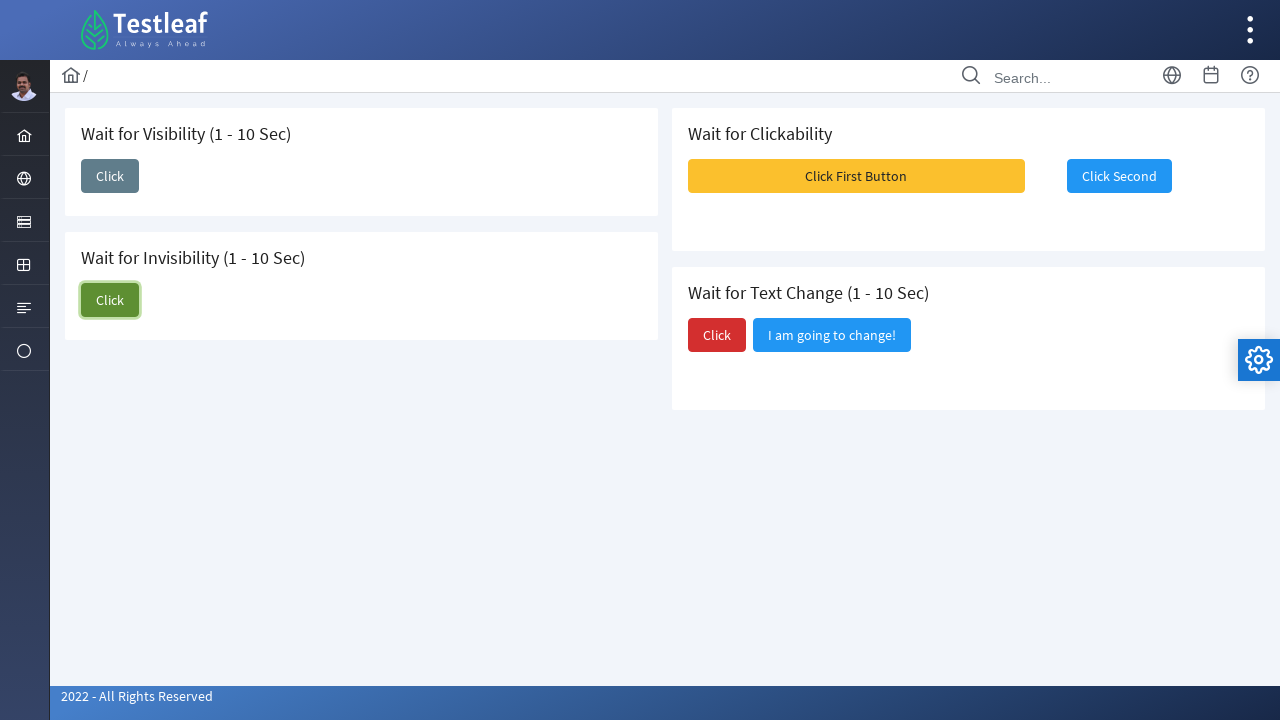